Tests shoe size checker functionality by entering a size value, clicking the check button, and verifying the result message indicates shoes are available

Starting URL: https://lm.skillbox.cc/qa_tester/module03/practice1/

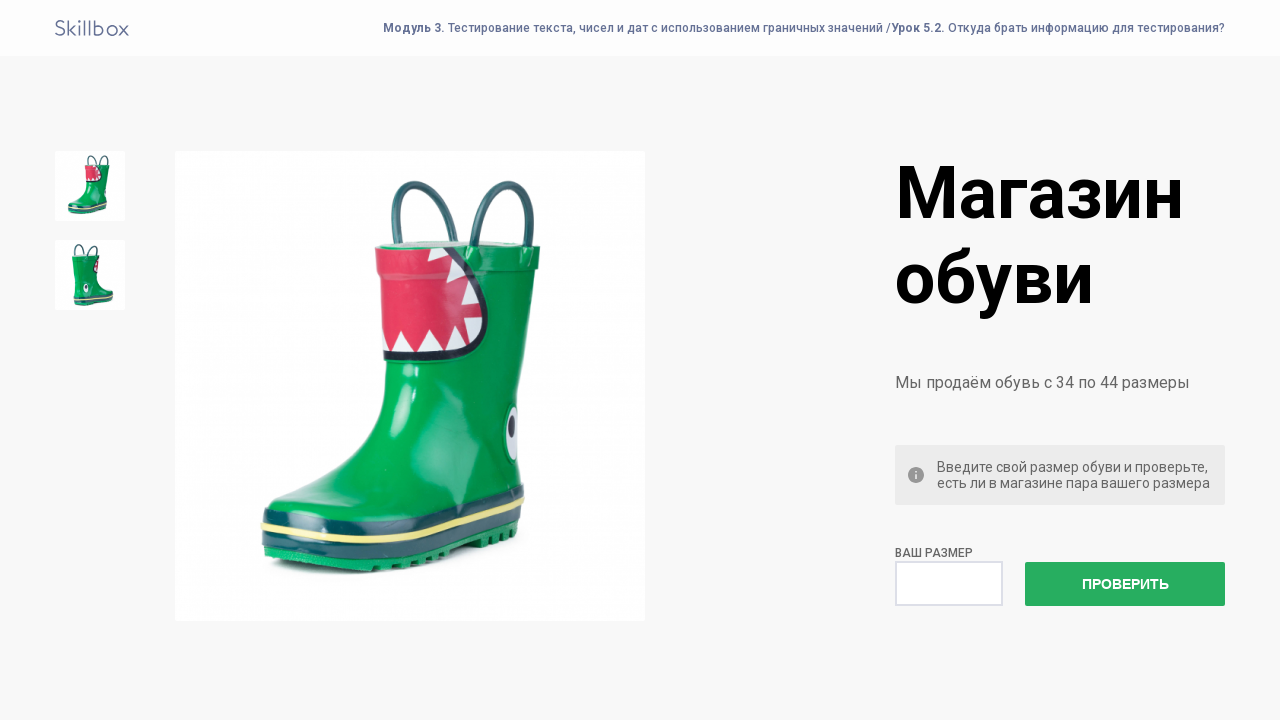

Entered shoe size '40' in the input field on input[name='check']
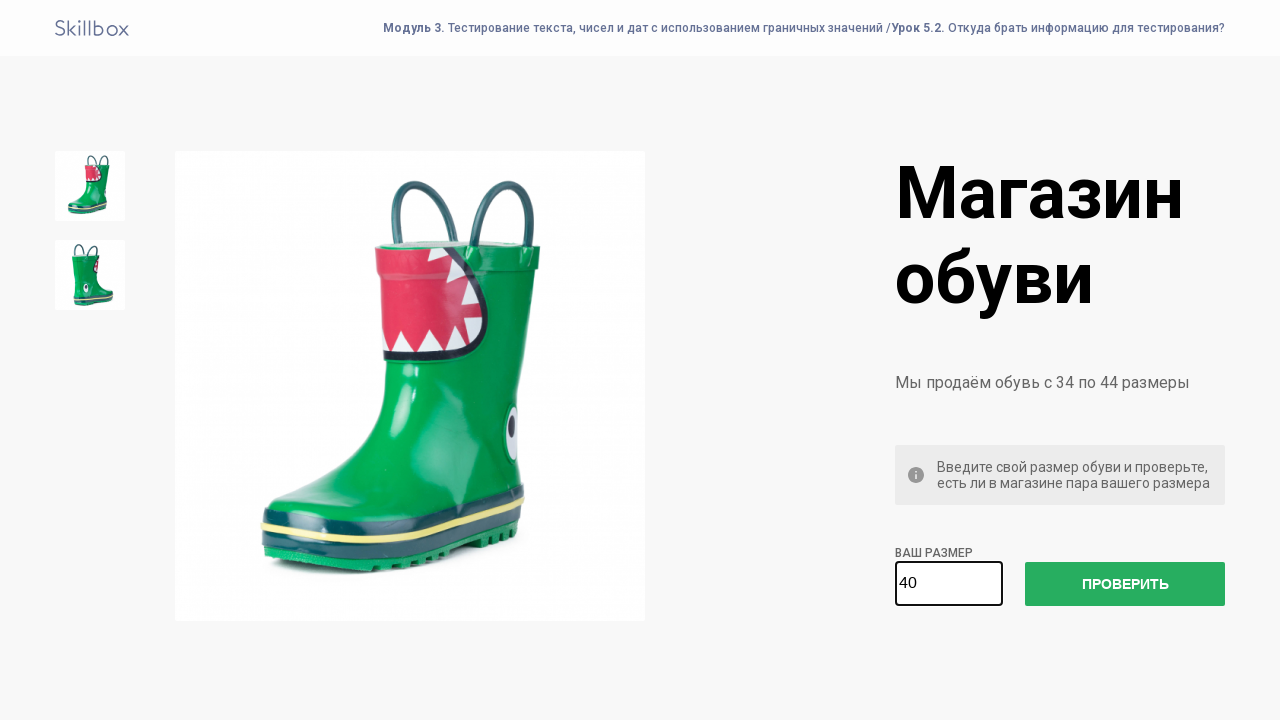

Clicked the check size button at (1125, 584) on #check-size-button
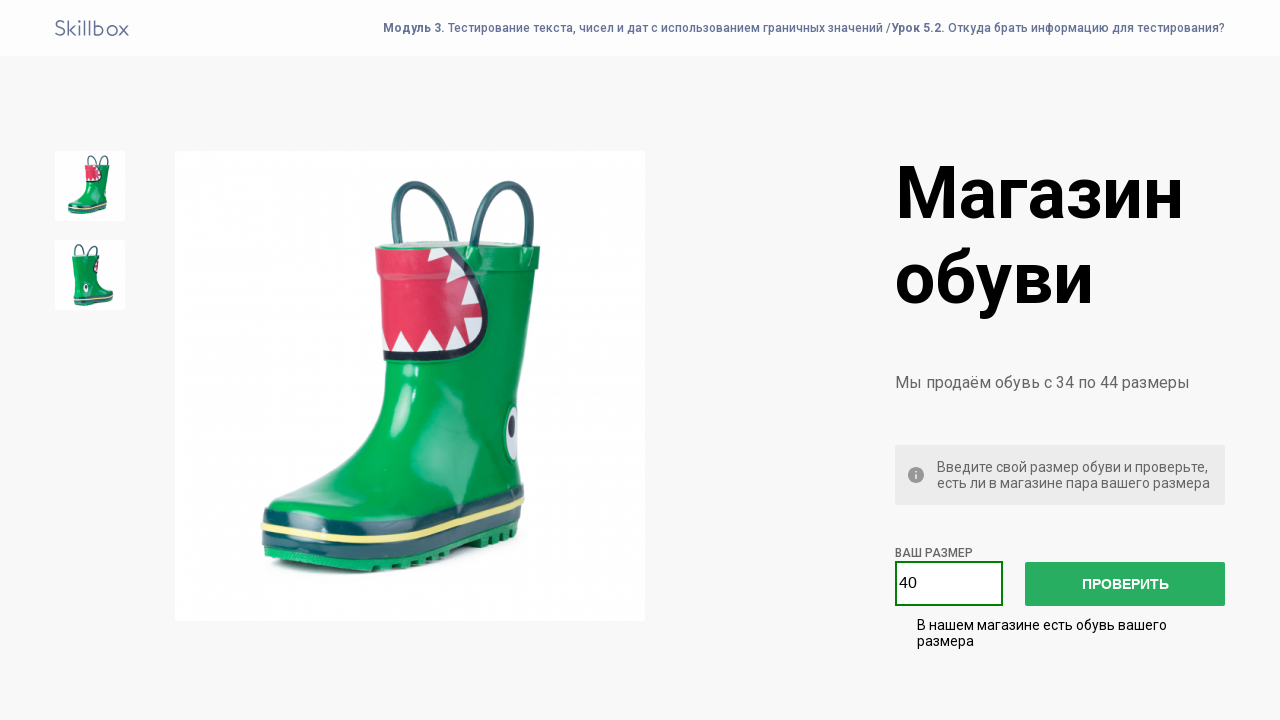

Result message appeared on the page
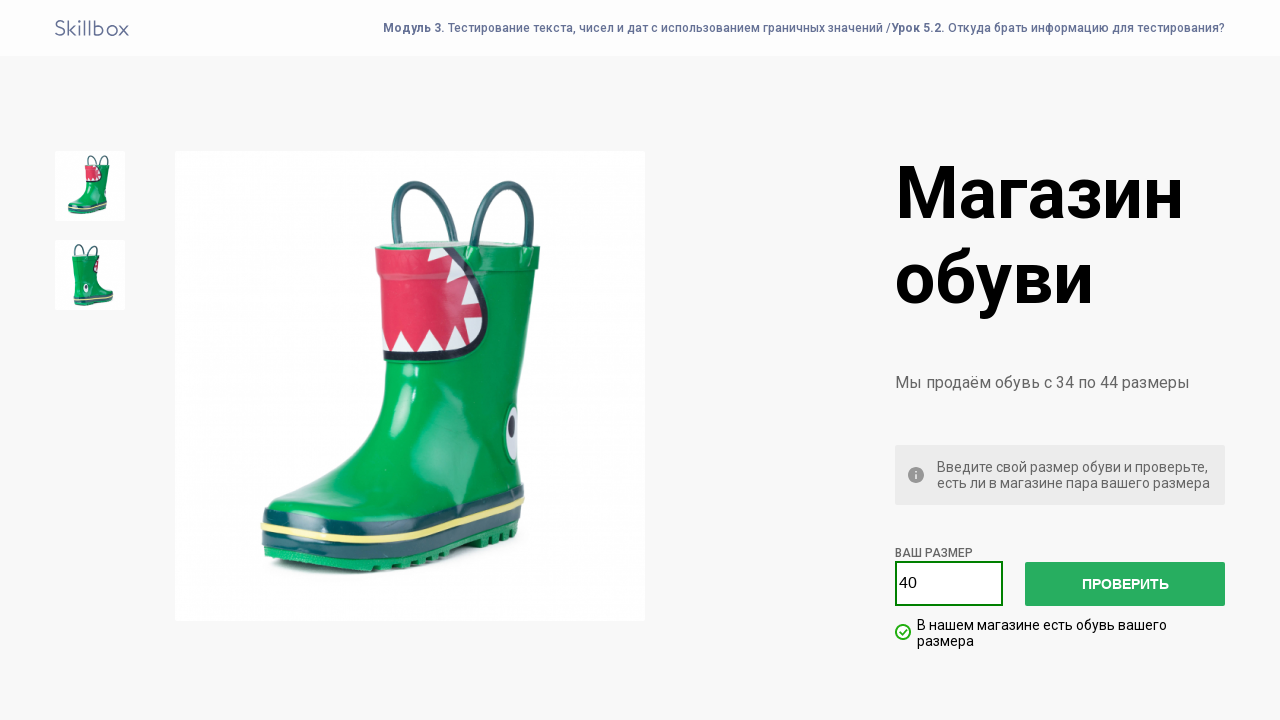

Retrieved result message text
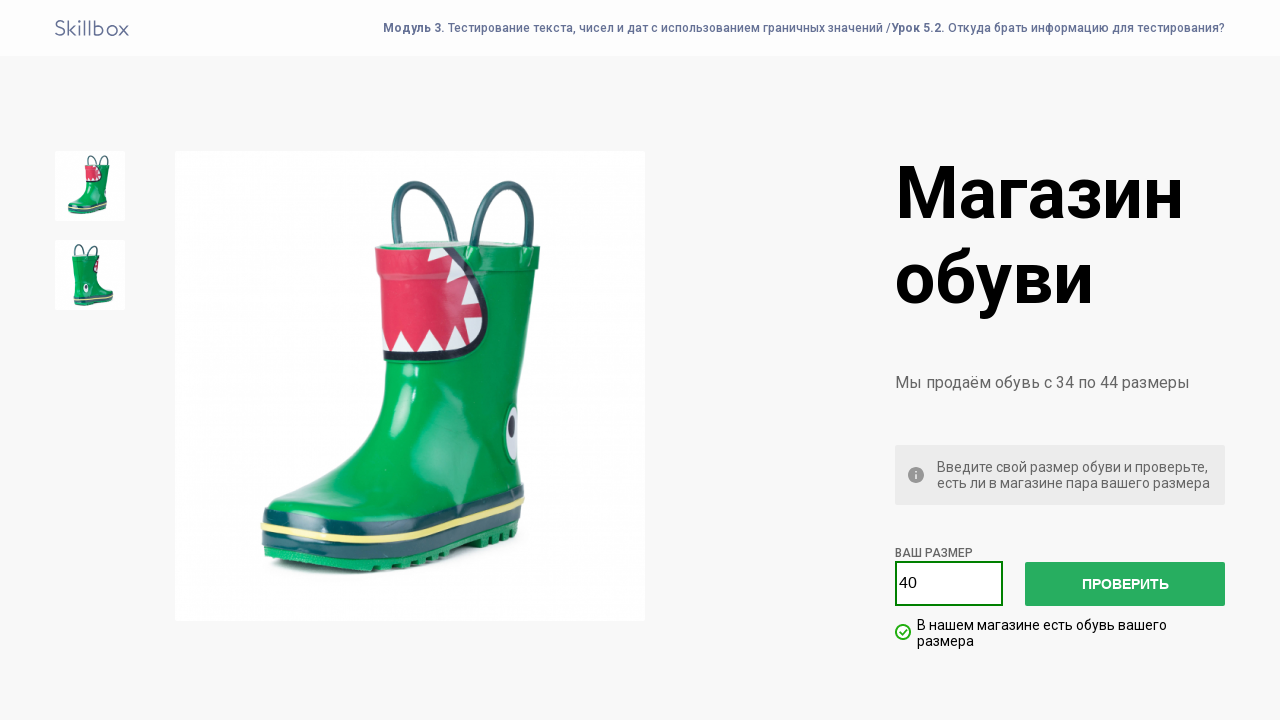

Verified that result message indicates shoes are available in the specified size
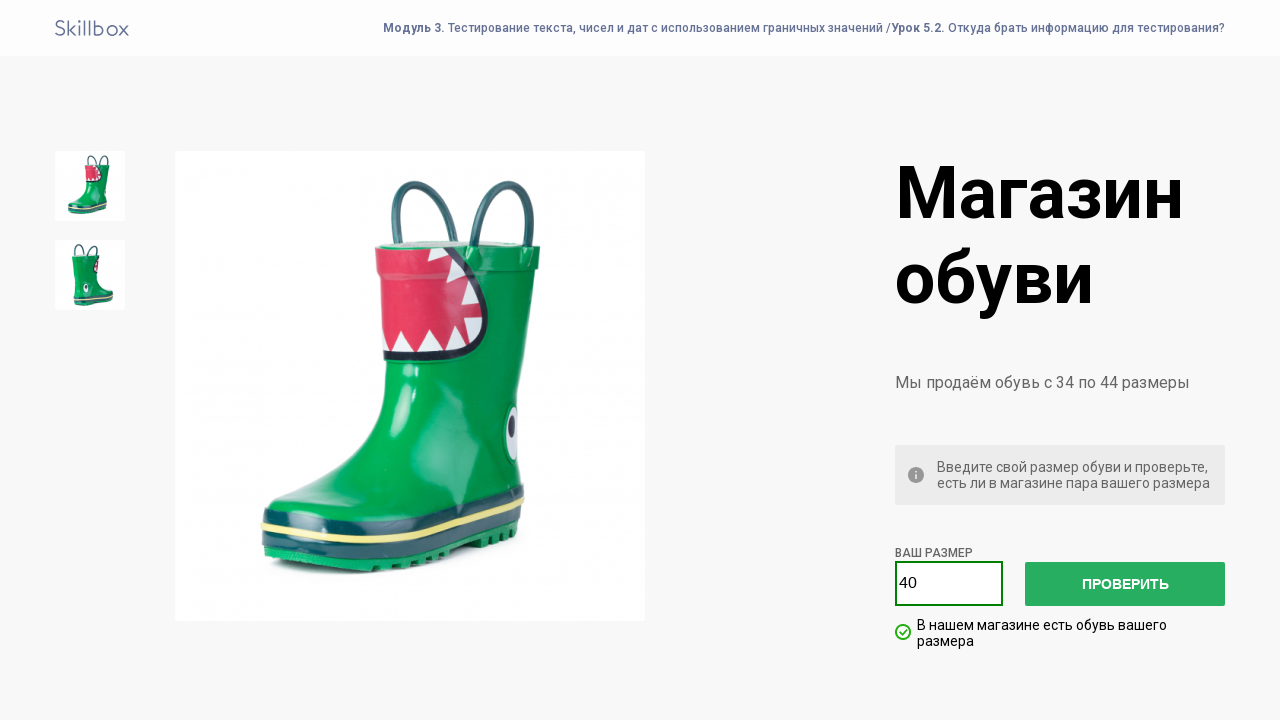

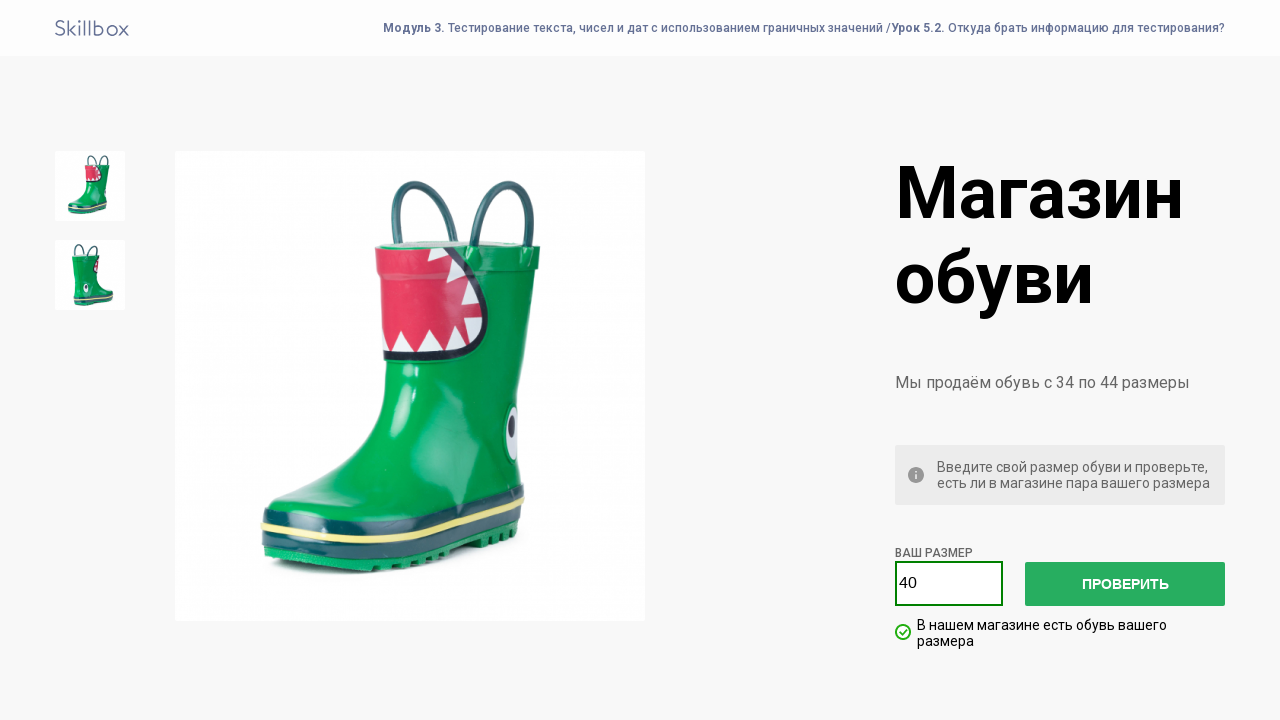